Tests checkbox functionality by locating two checkboxes, clicking them if not already selected, and verifying both are selected

Starting URL: https://the-internet.herokuapp.com/checkboxes

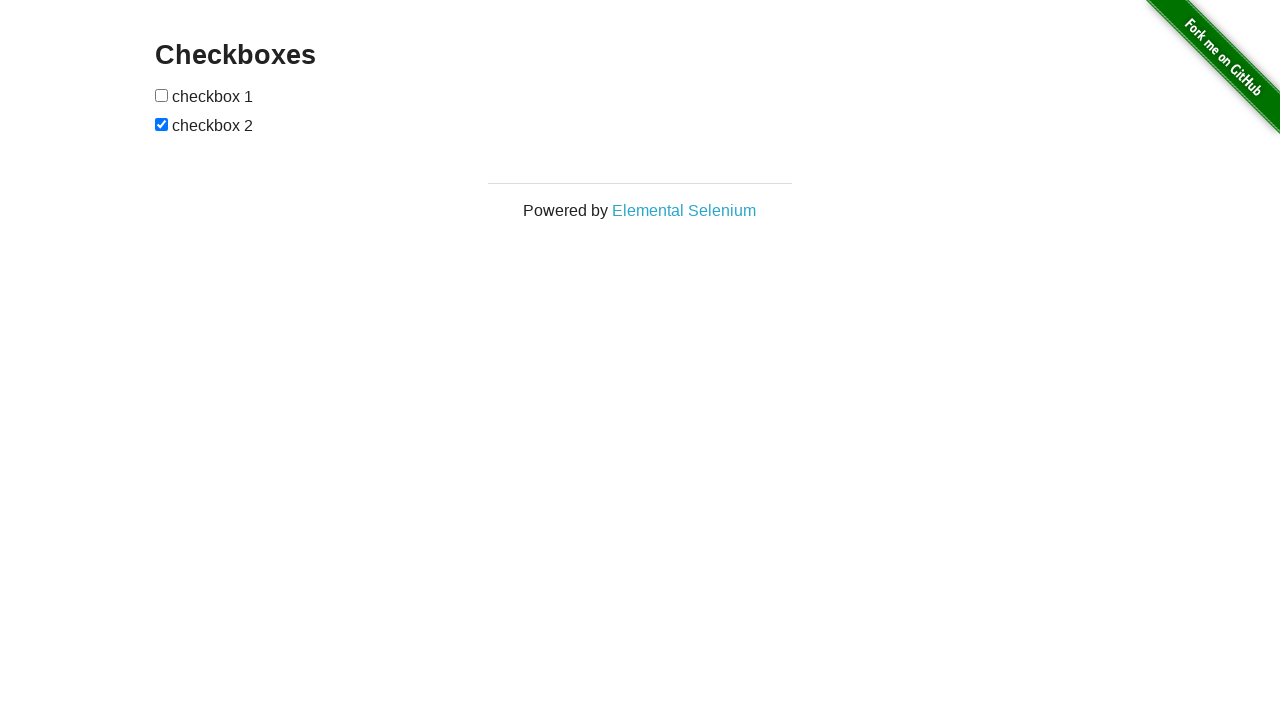

Located first checkbox element
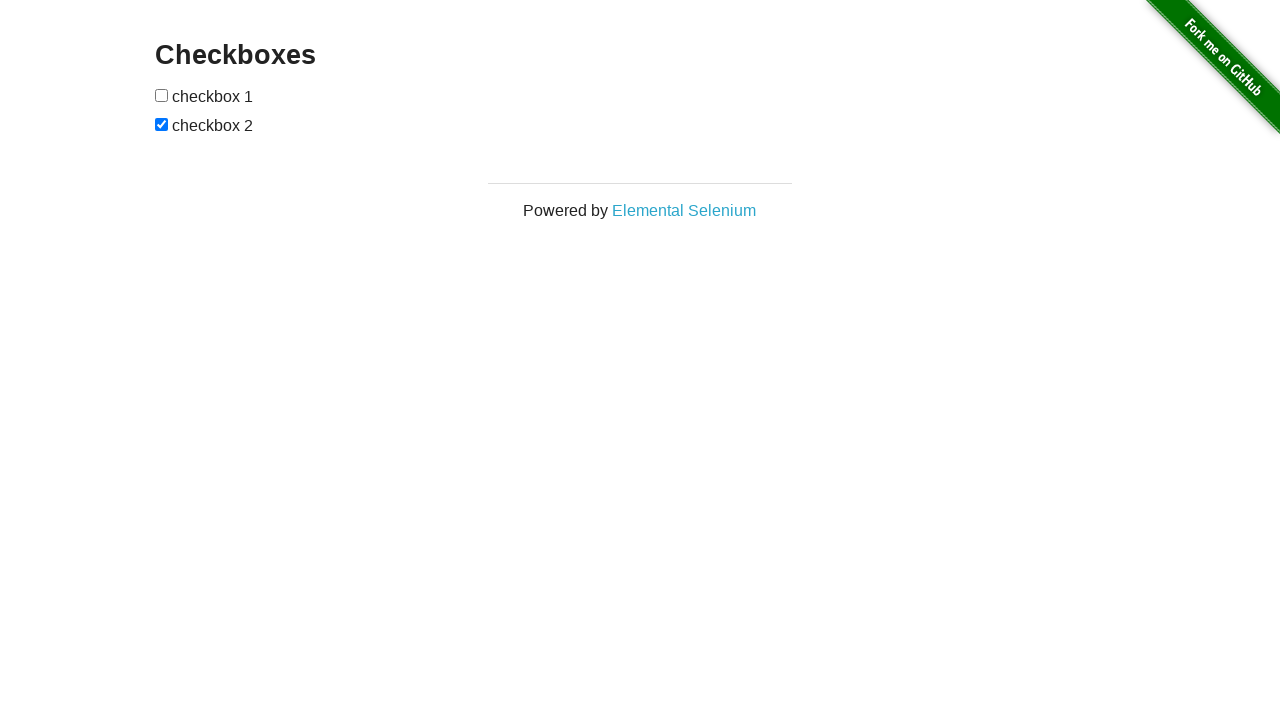

Located second checkbox element
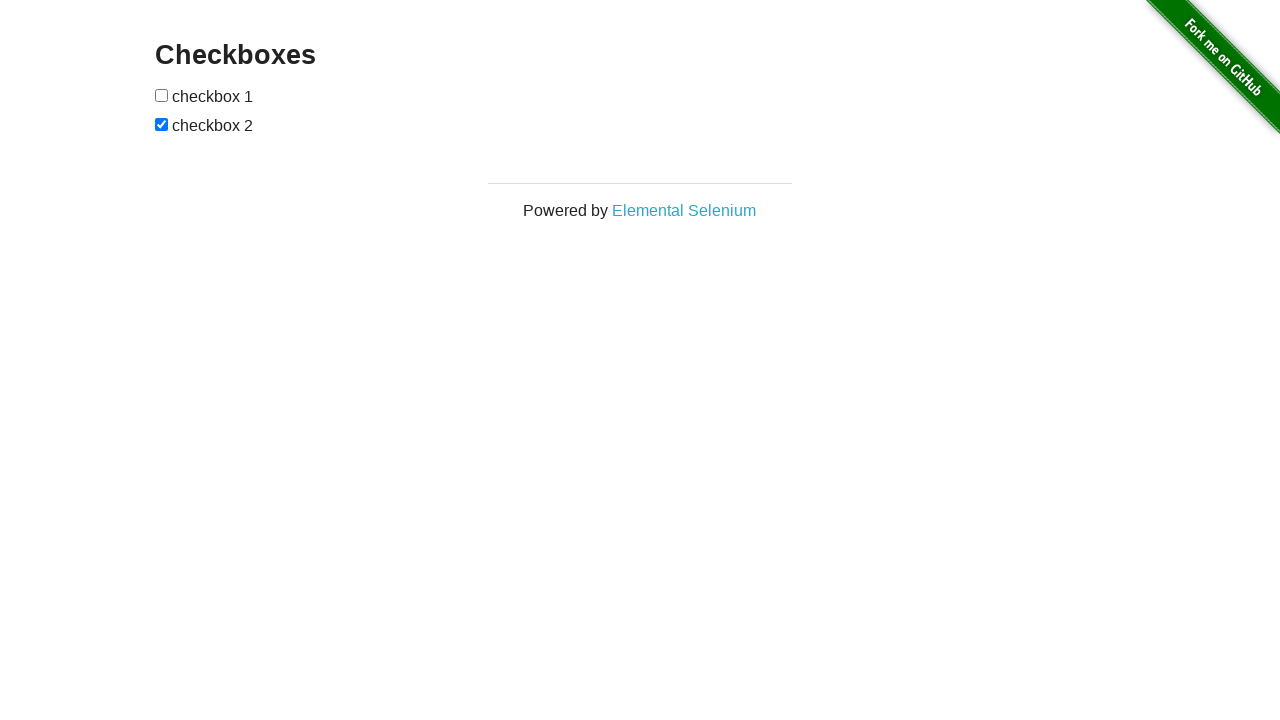

Checked first checkbox status
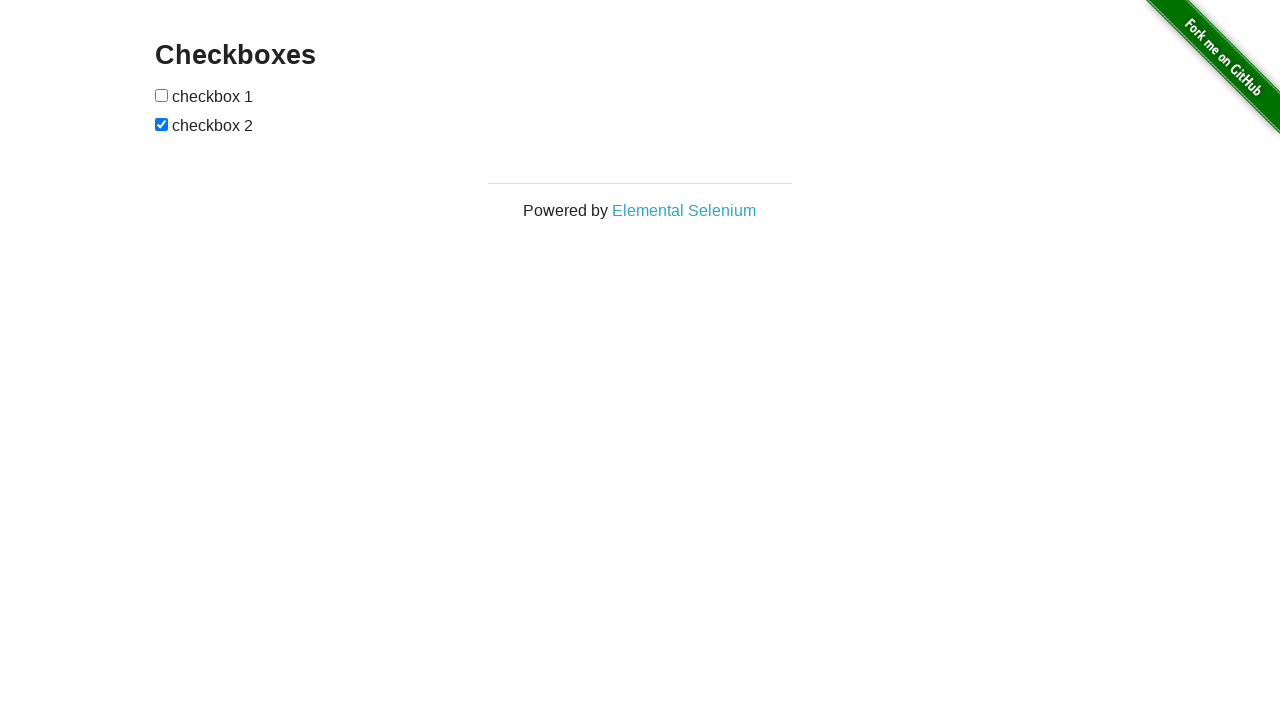

Clicked first checkbox to select it at (162, 95) on (//input[@type='checkbox'])[1]
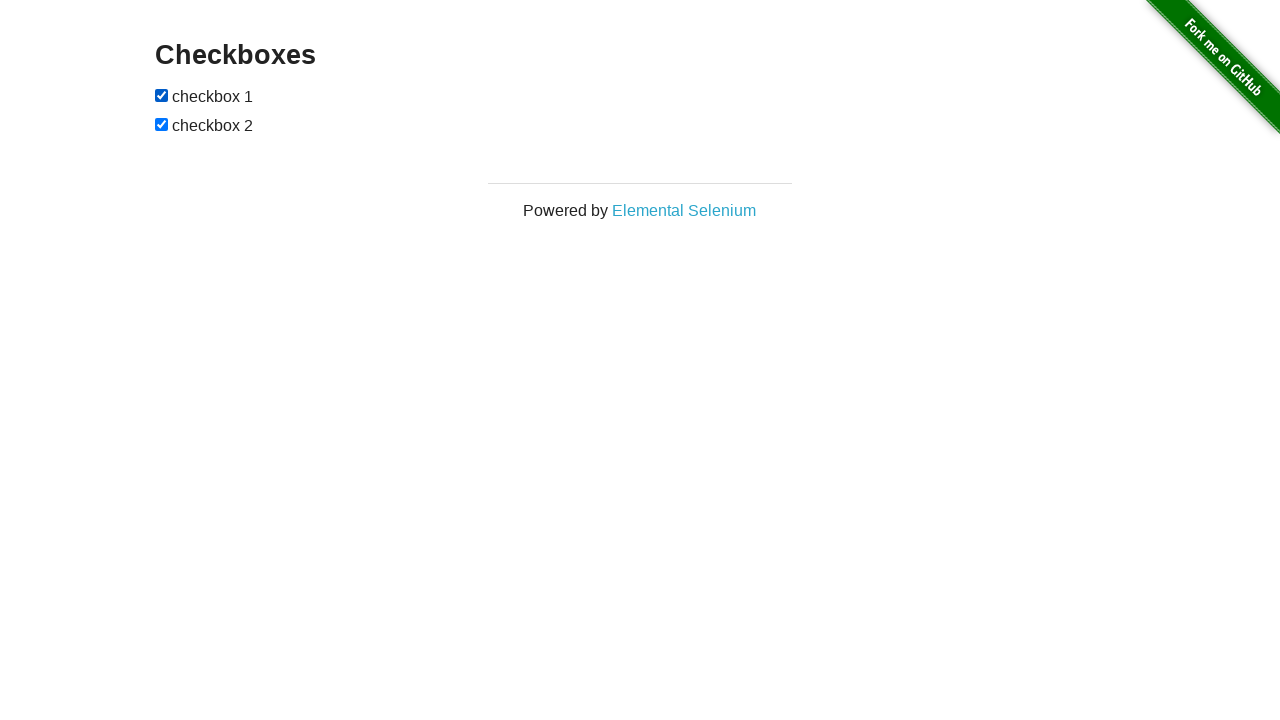

Second checkbox was already selected
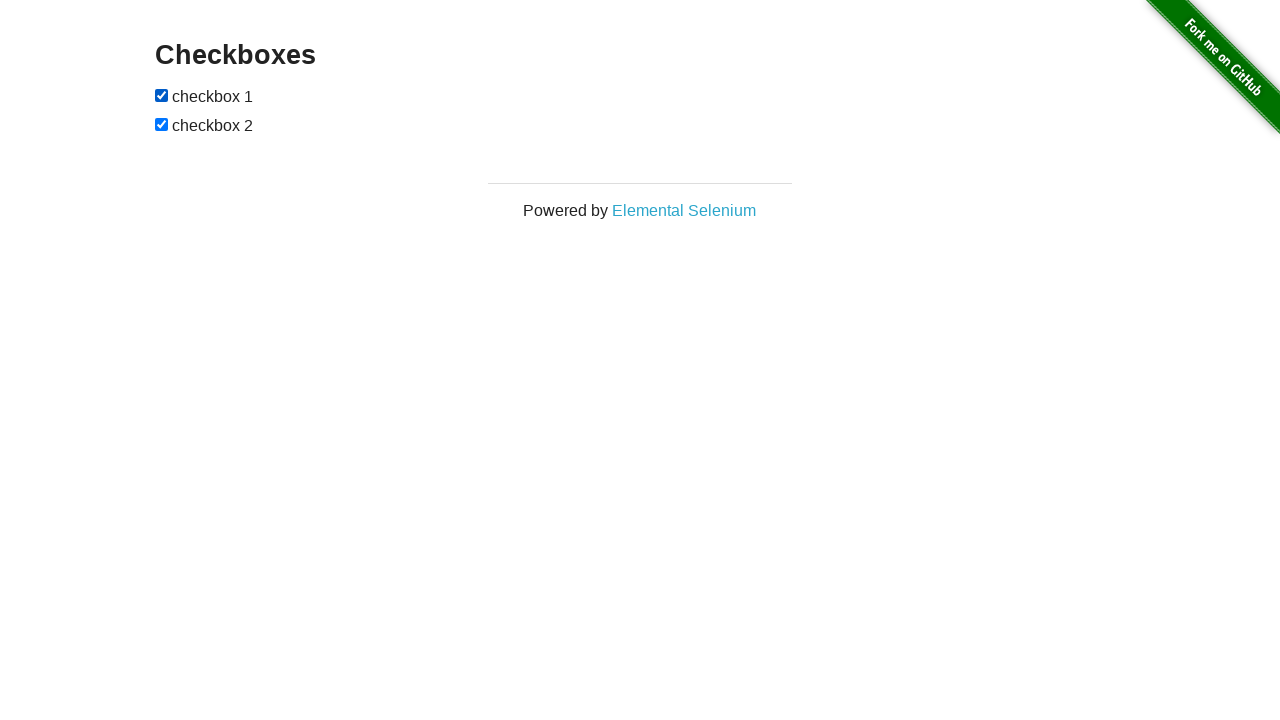

Verified first checkbox is selected
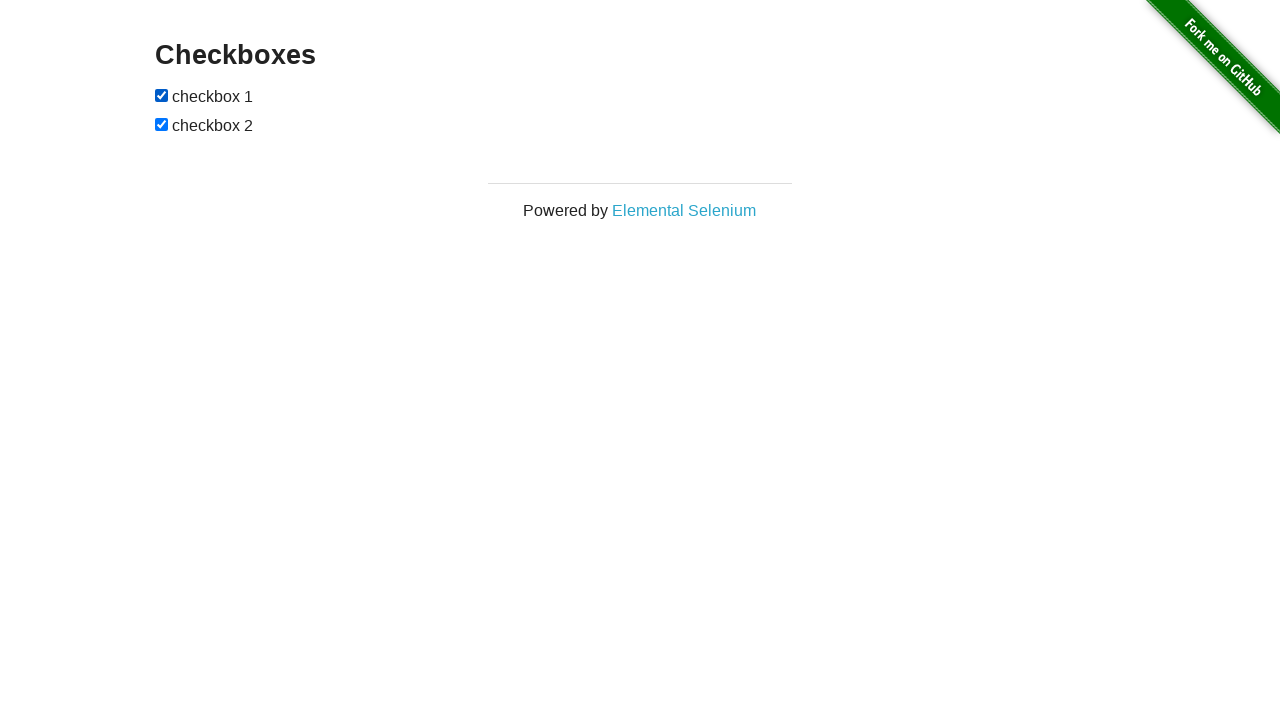

Verified second checkbox is selected
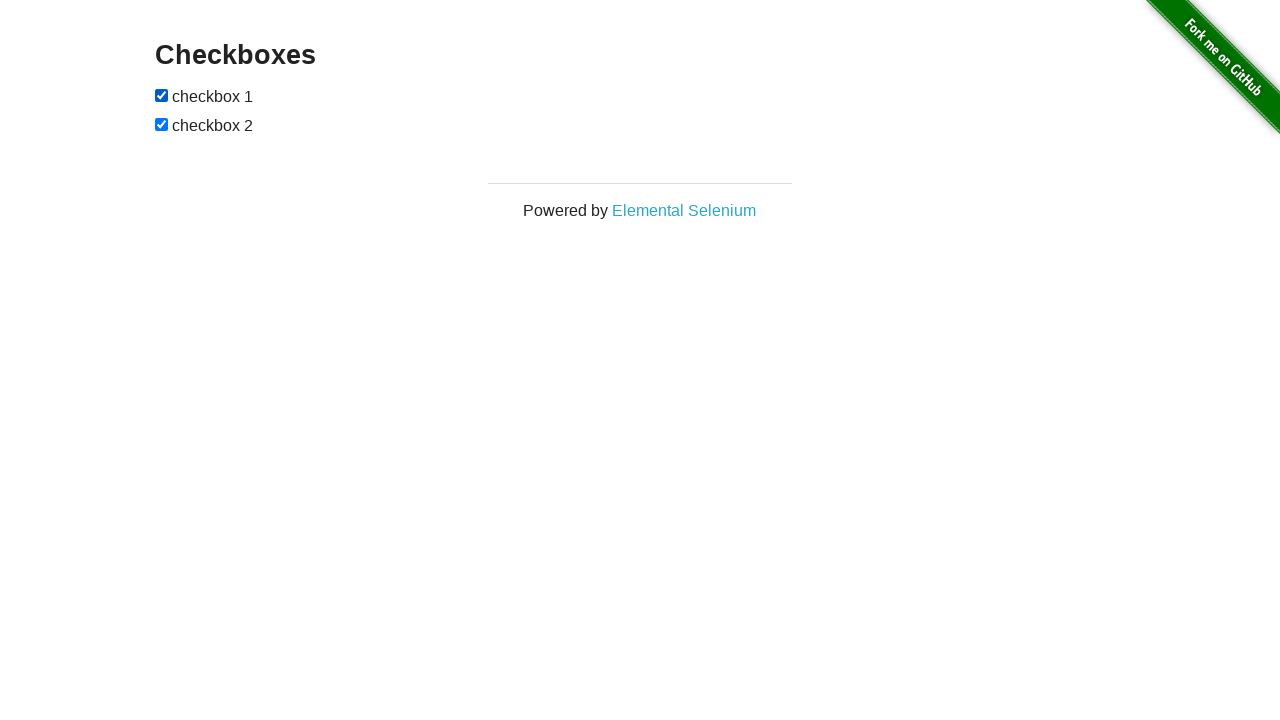

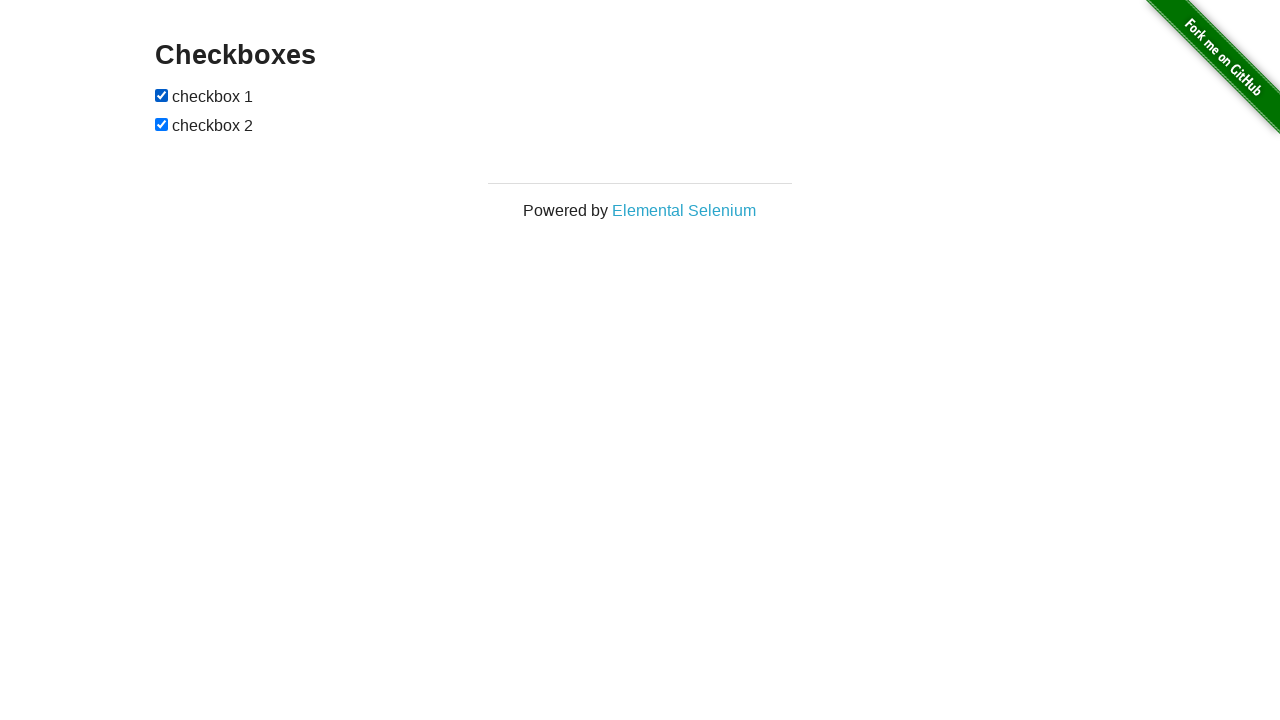